Tests that fields with only spaces are not permitted

Starting URL: https://davi-vert.vercel.app/index.html

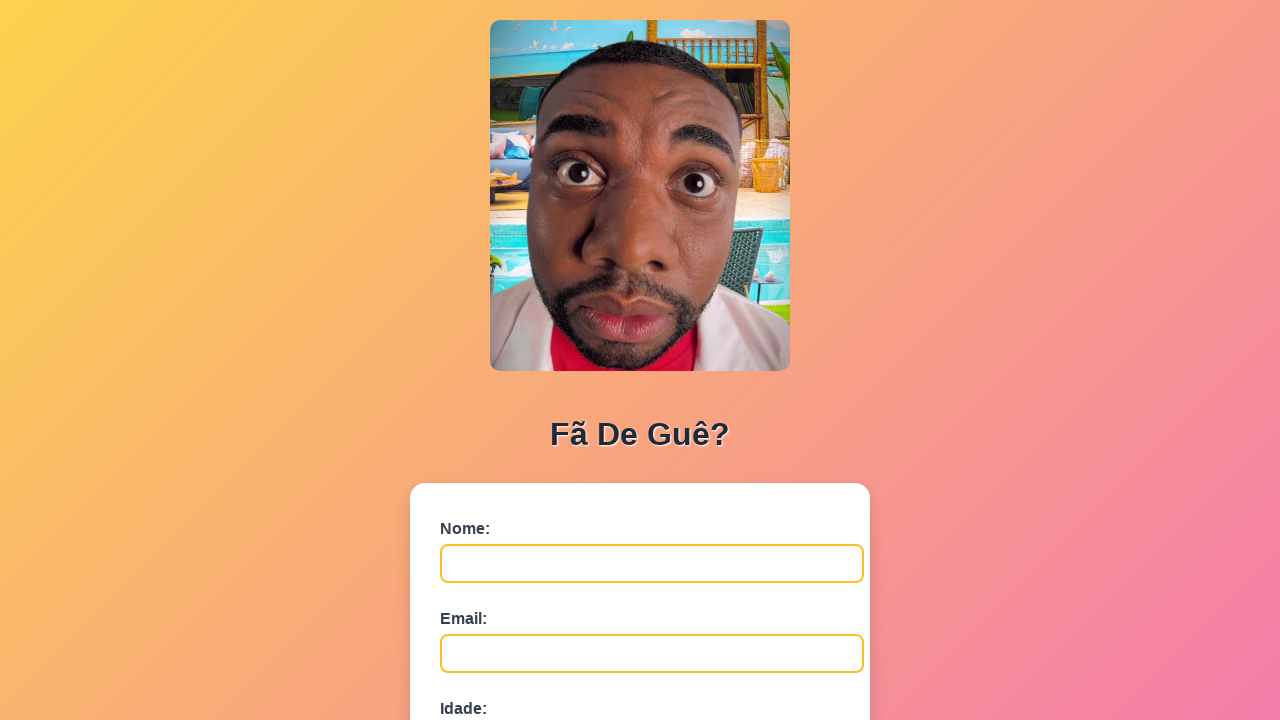

Cleared localStorage
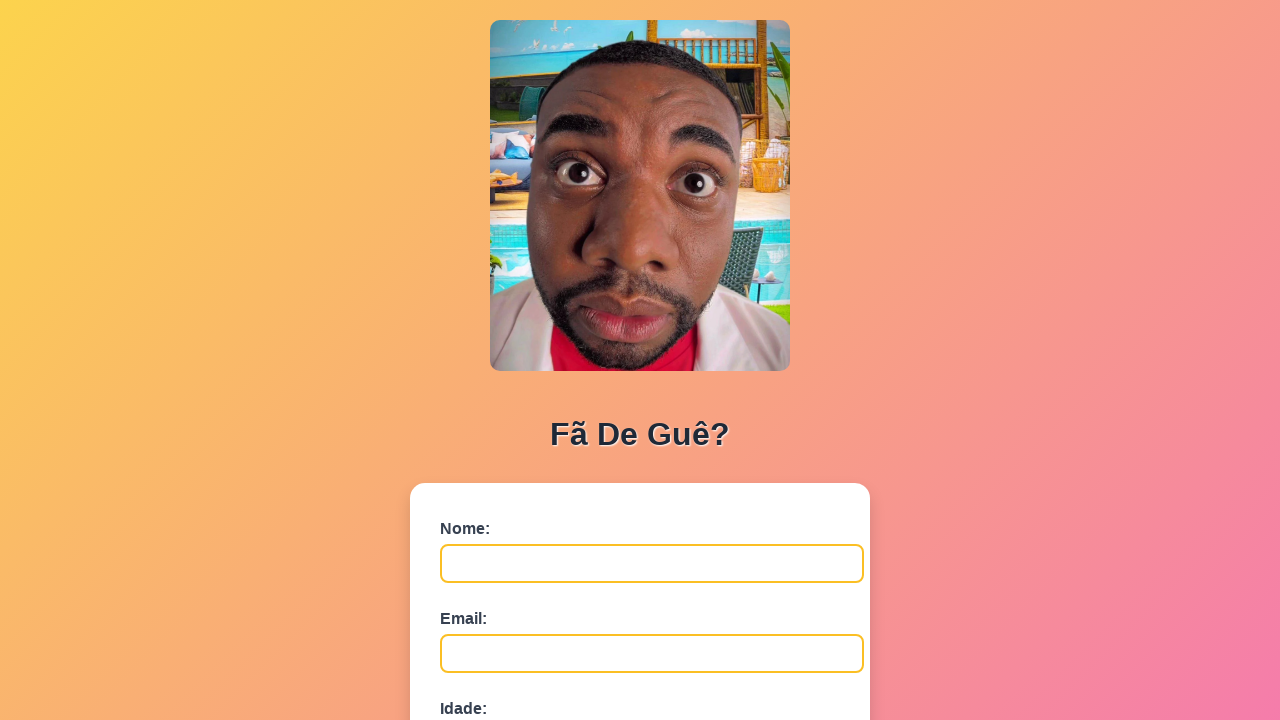

Filled nome field with only spaces on #nome
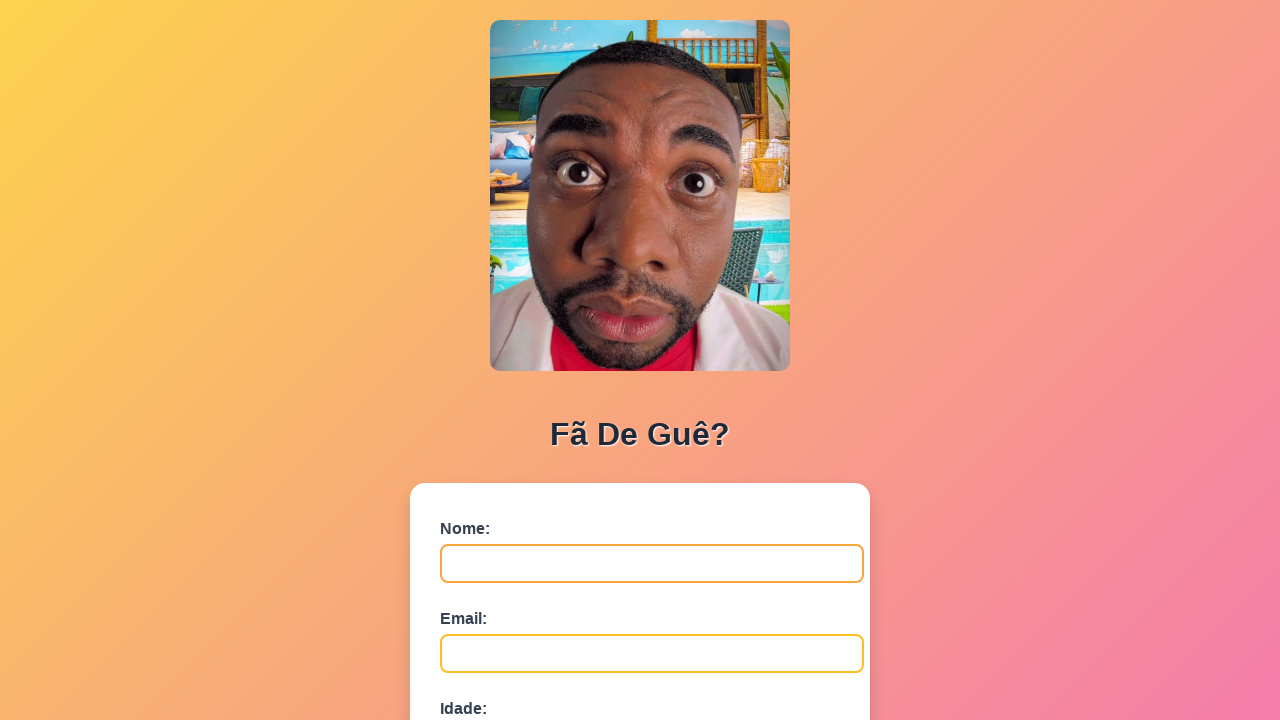

Filled email field with only spaces on #email
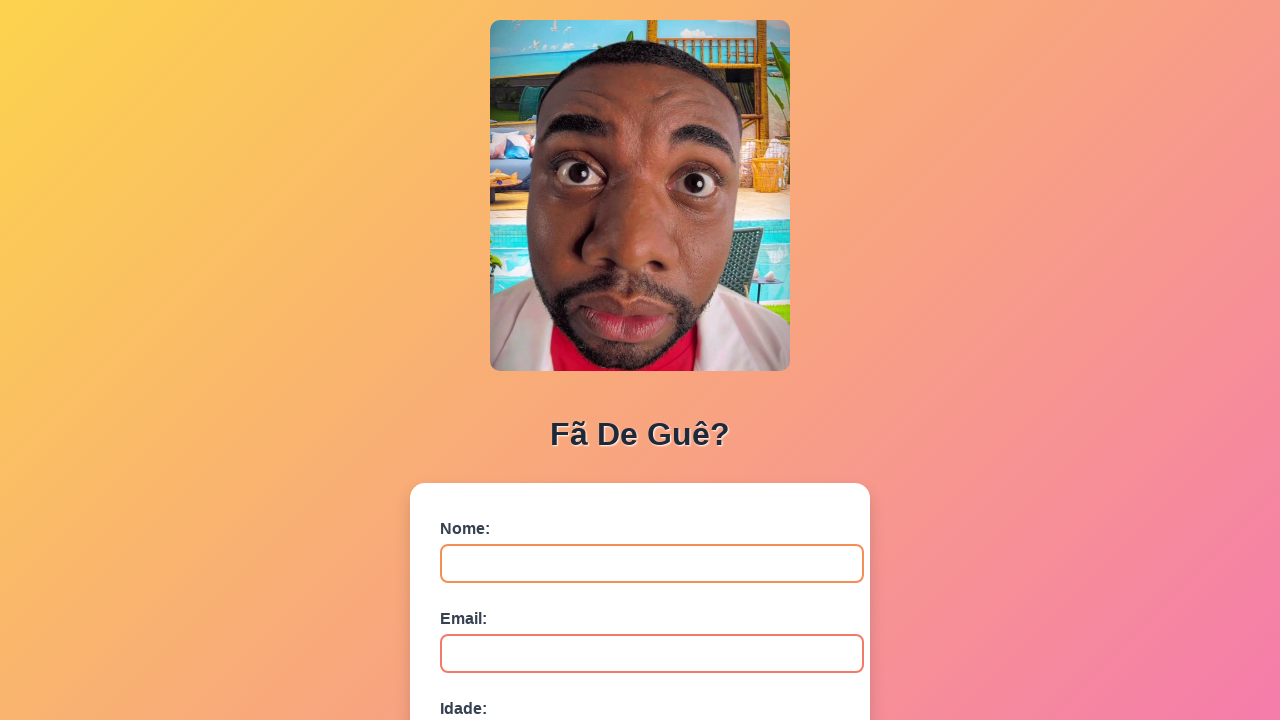

Filled idade field with only spaces on #idade
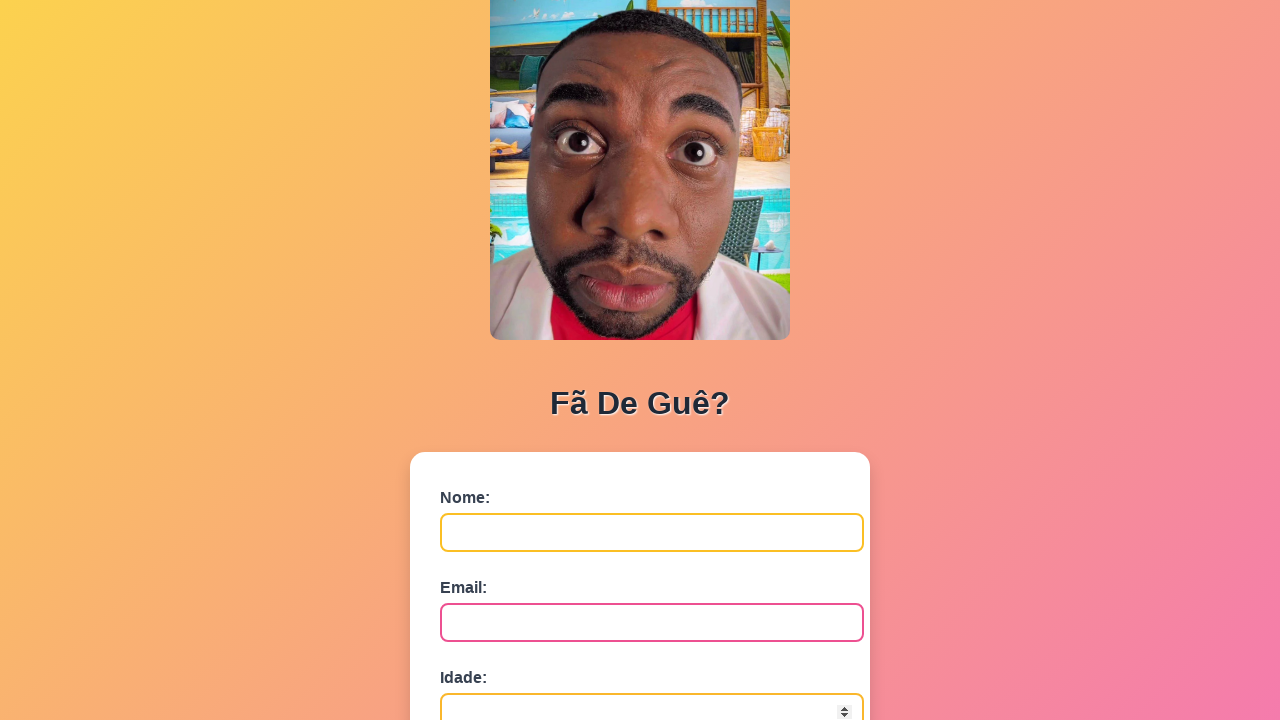

Clicked submit button to attempt form submission at (490, 569) on button[type='submit']
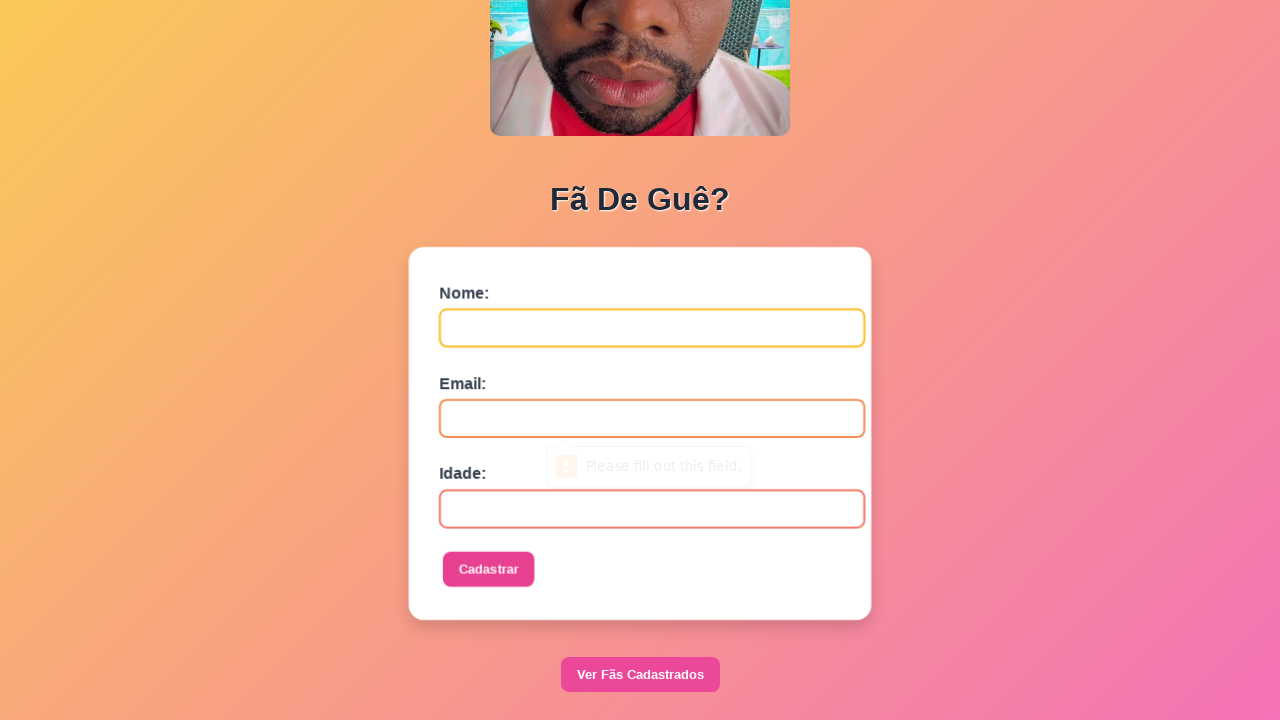

Set up dialog handler to accept alerts
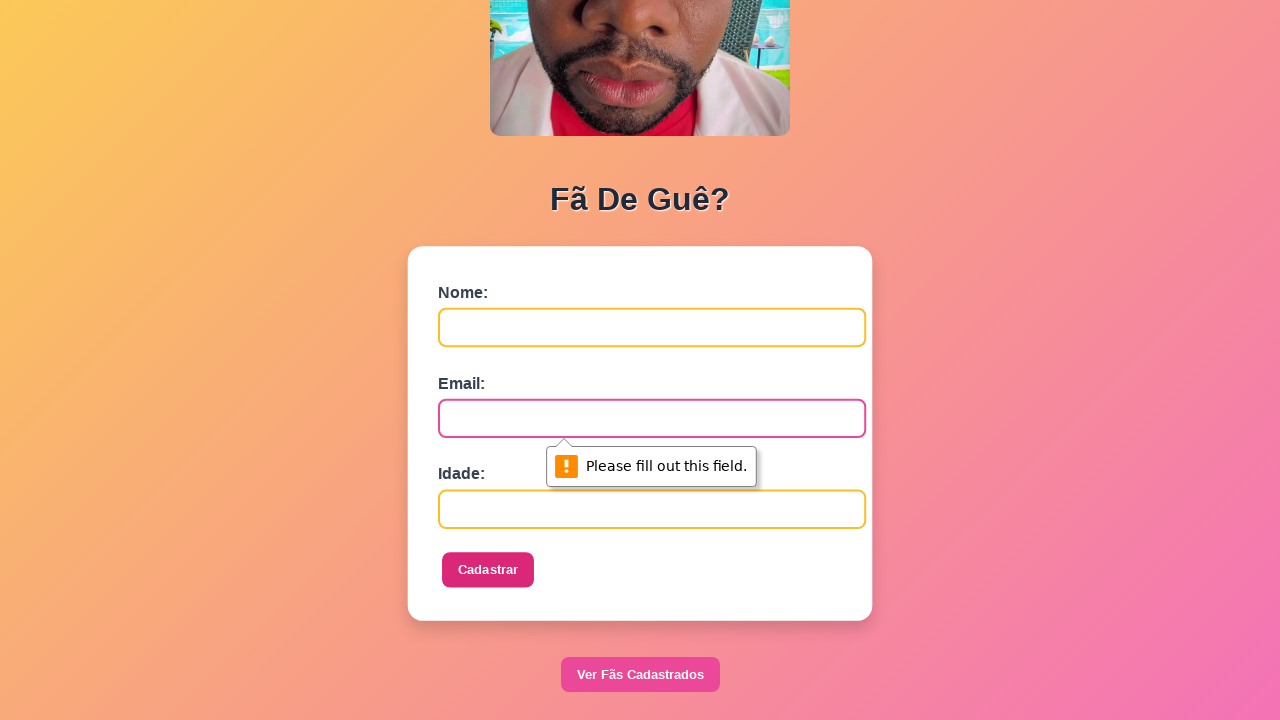

Waited 500ms for any dialog or validation response
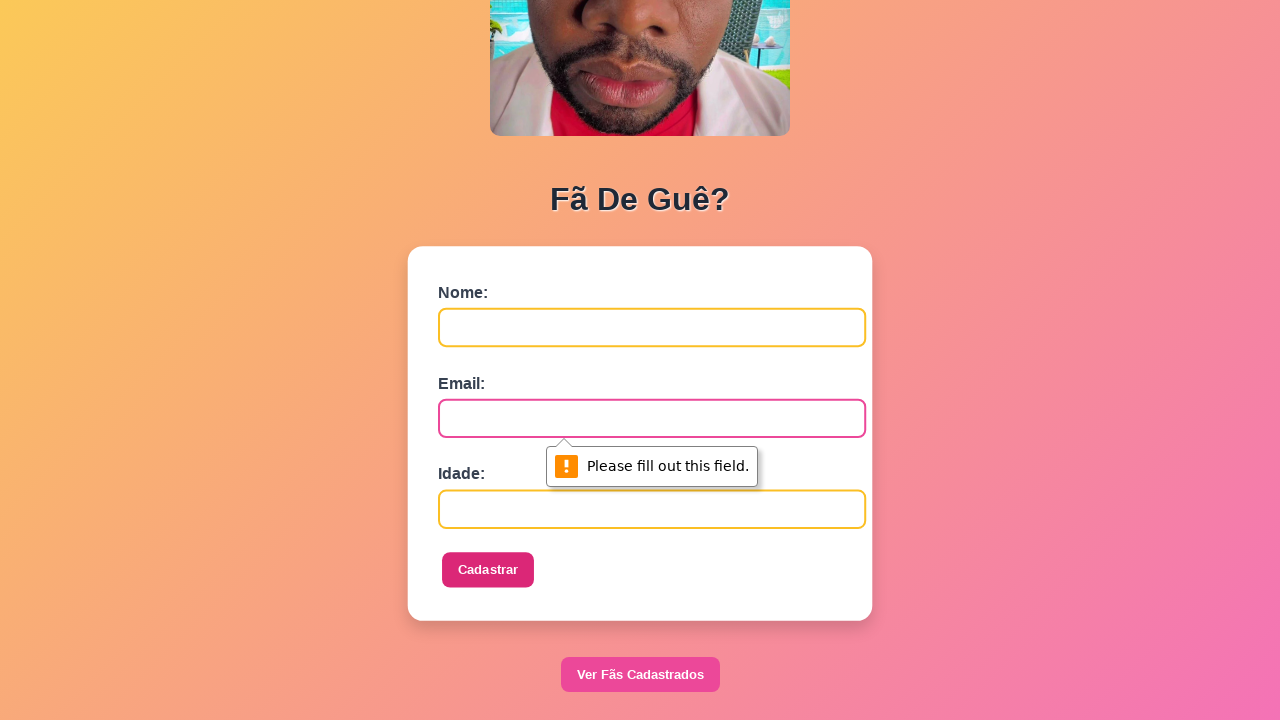

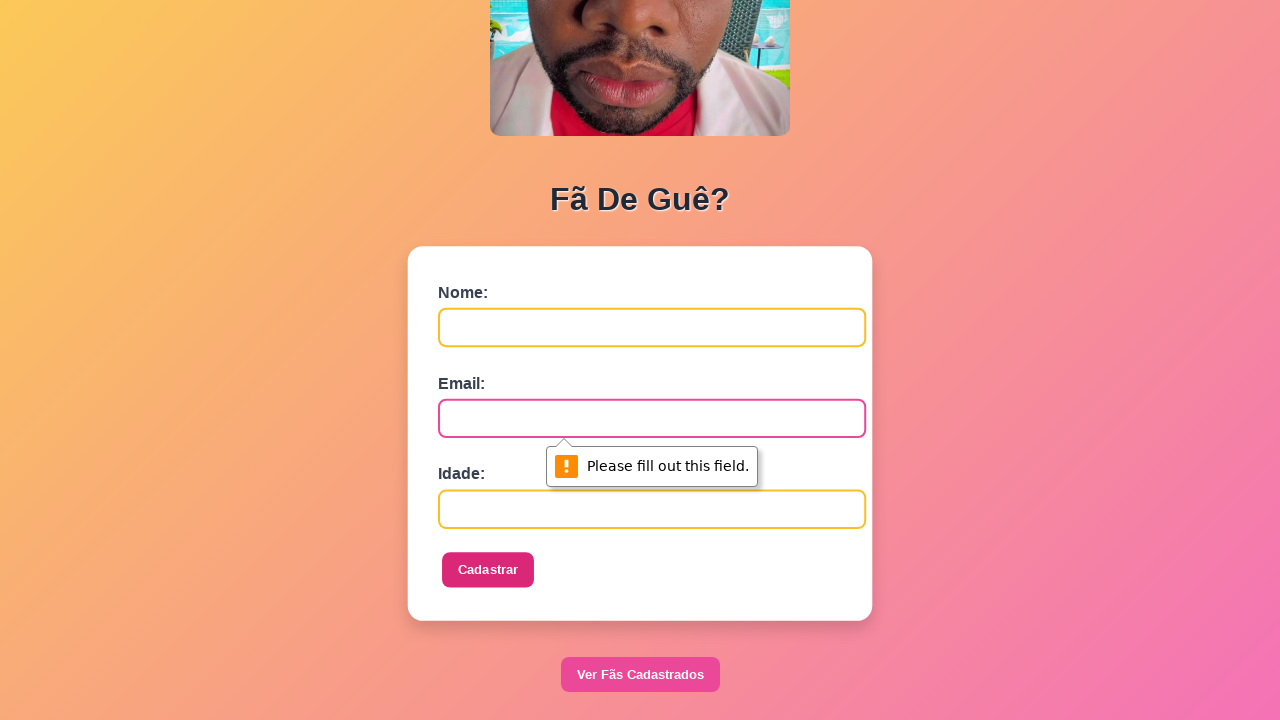